Tests alert handling by clicking a button that triggers a timed alert, waiting for the alert to appear, and accepting it

Starting URL: https://demoqa.com/alerts

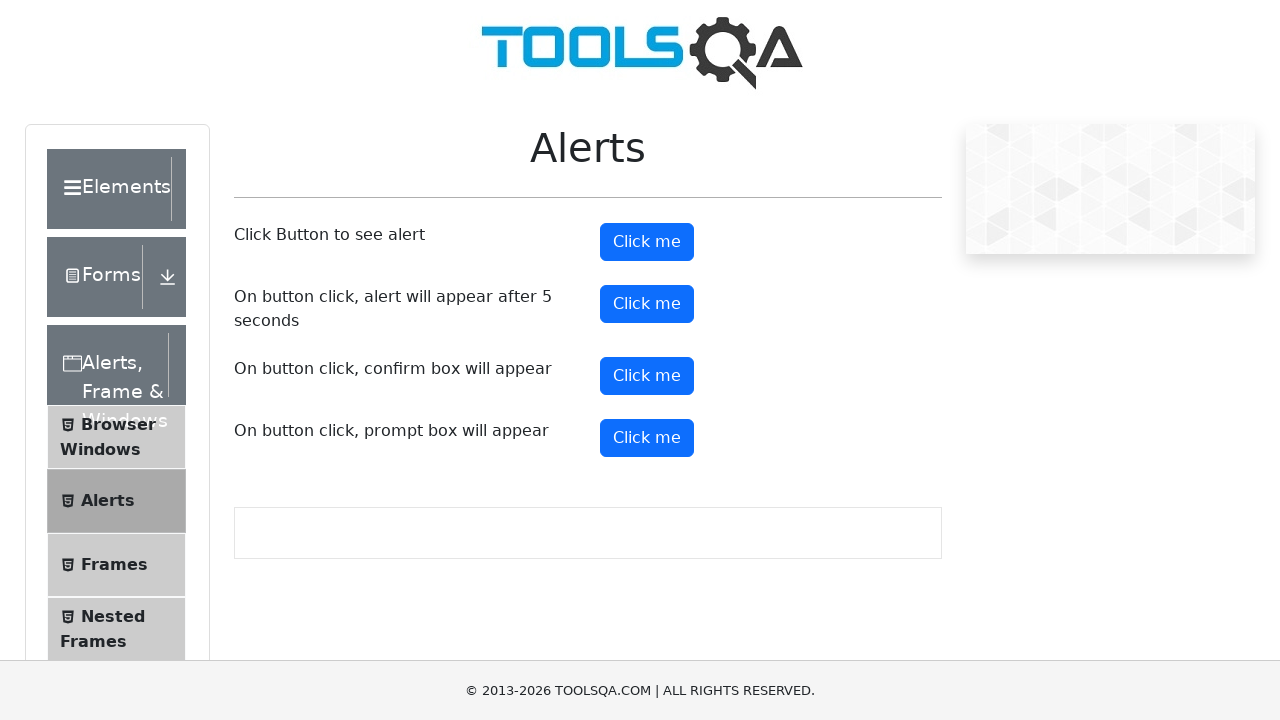

Navigated to alerts demo page
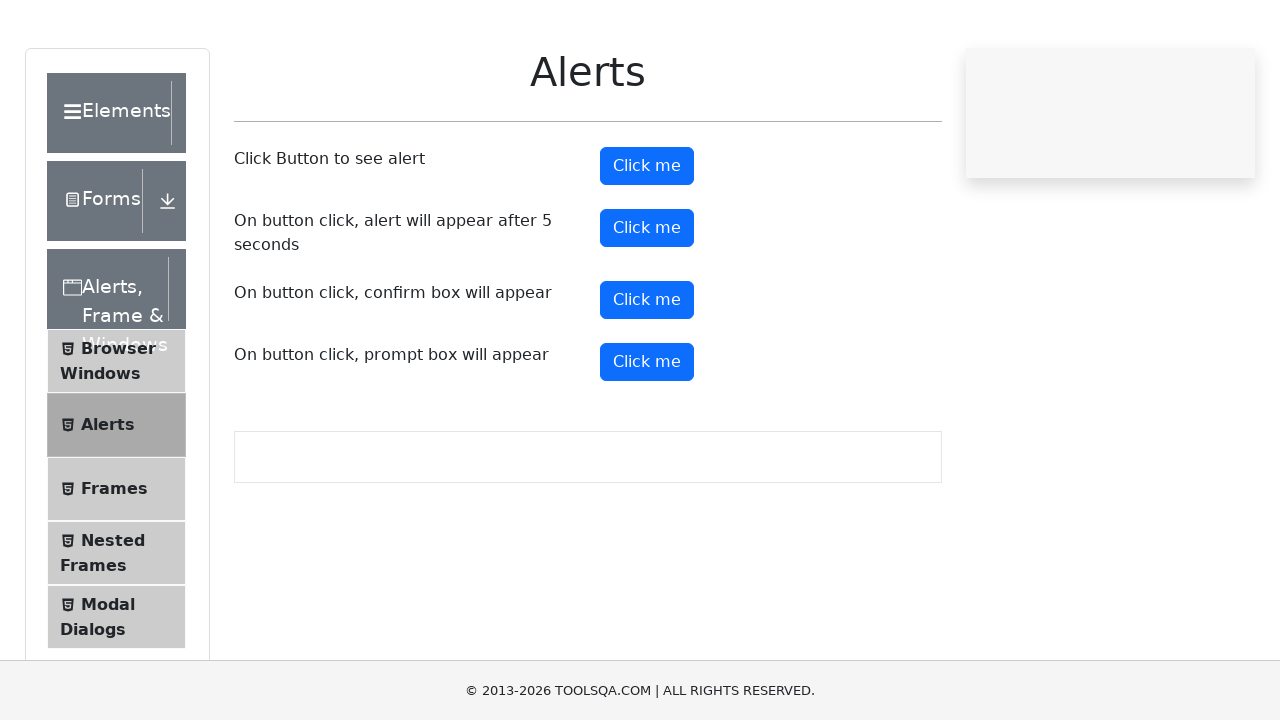

Clicked timer alert button at (647, 304) on #timerAlertButton
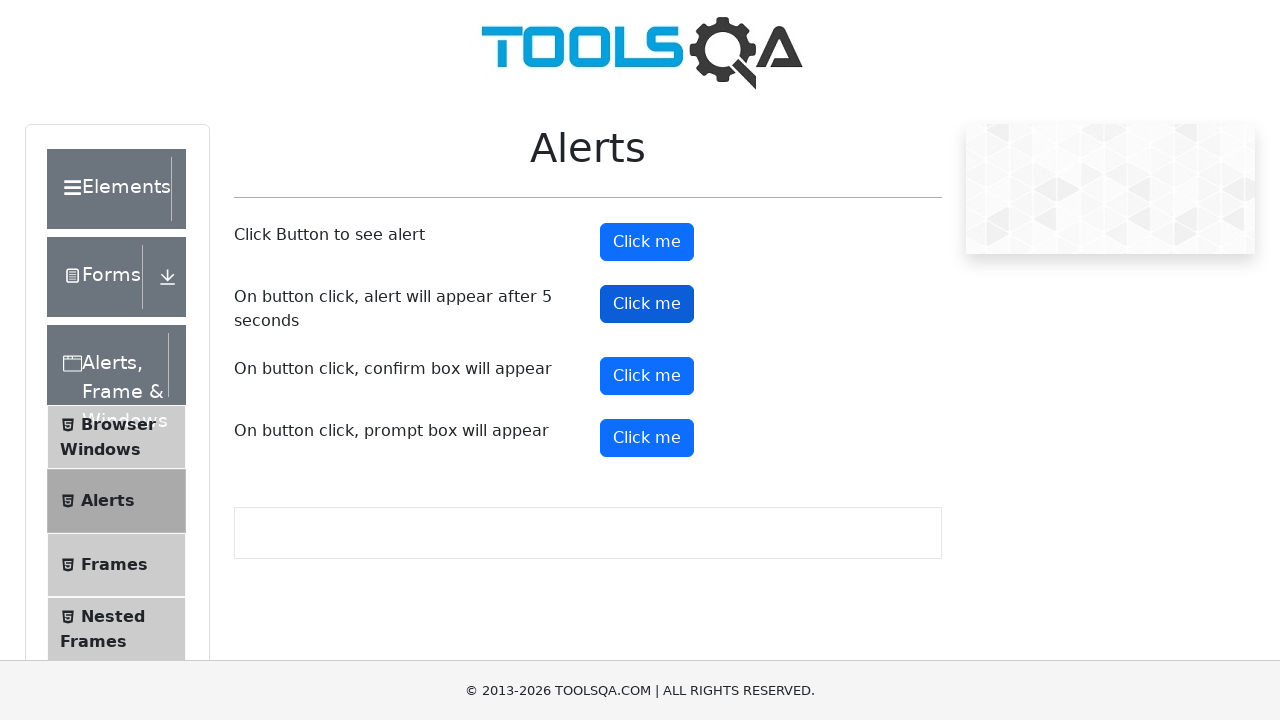

Set up dialog handler to accept alerts
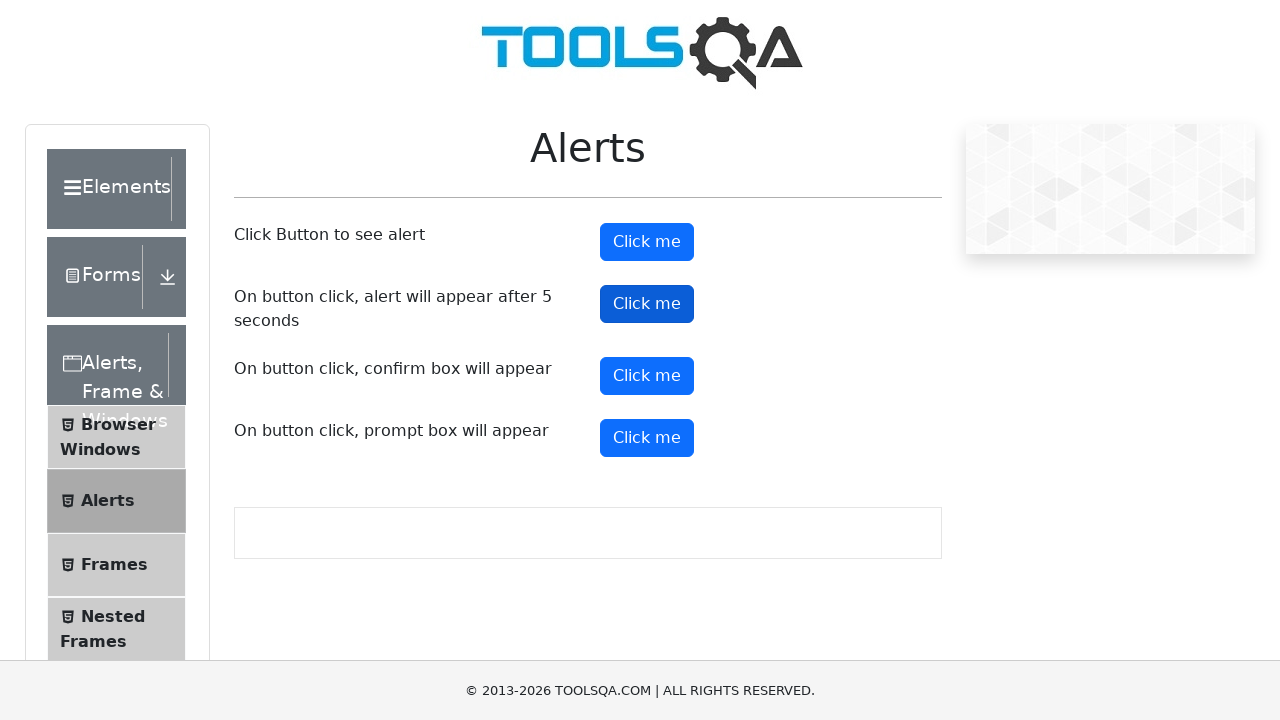

Waited 6 seconds for timed alert to appear and be accepted
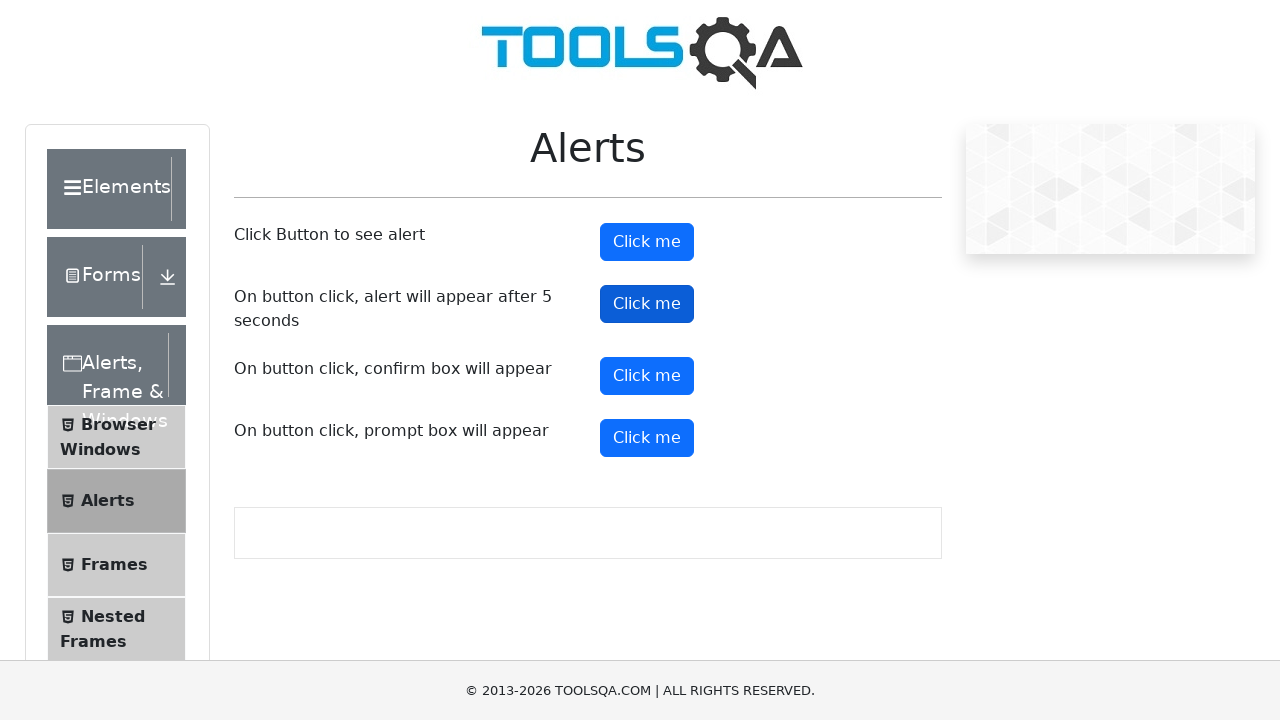

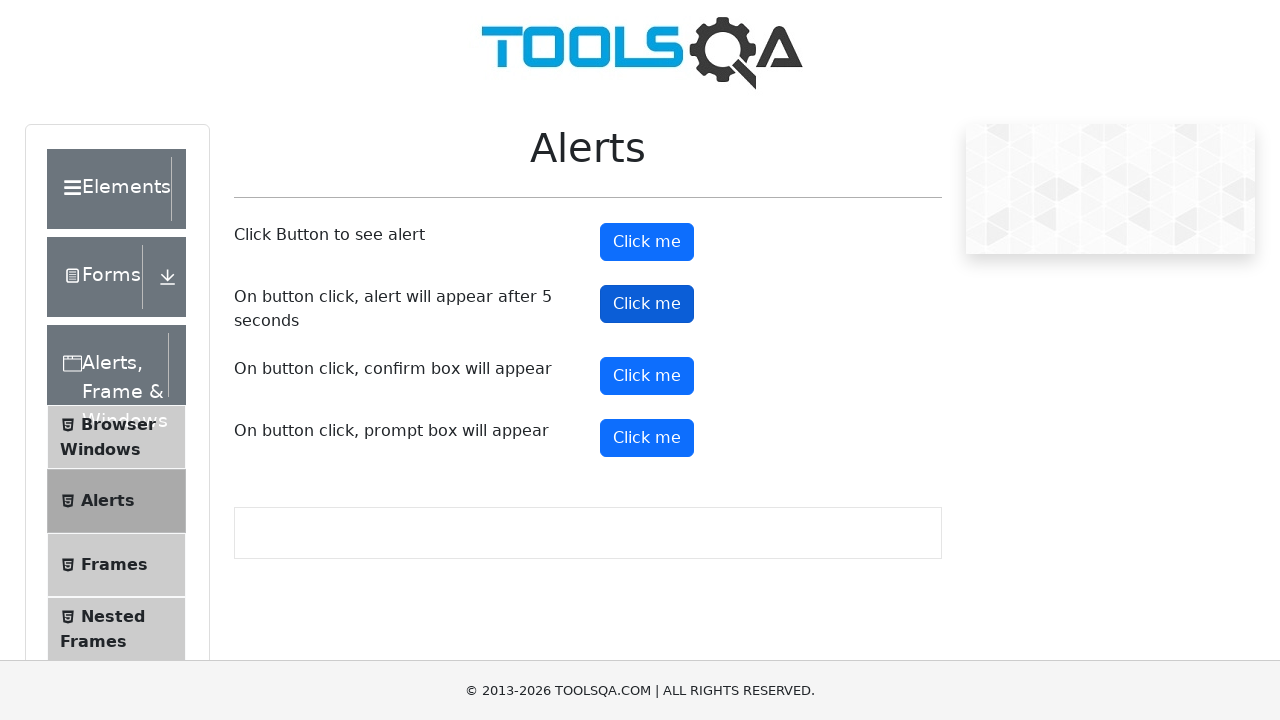